Tests autocomplete functionality by typing "united" and selecting "United States (USA)" from the dropdown suggestions

Starting URL: https://www.qaclickacademy.com/practice.php/

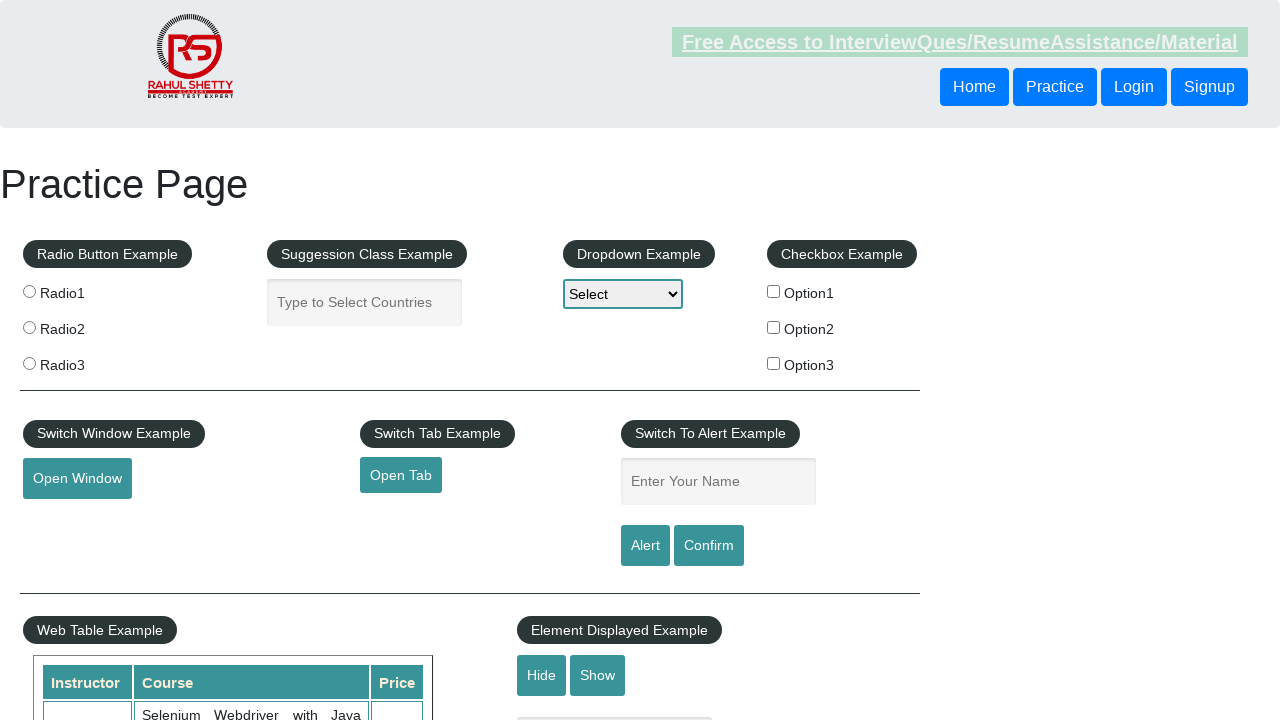

Typed 'united' into the autocomplete field on #autocomplete
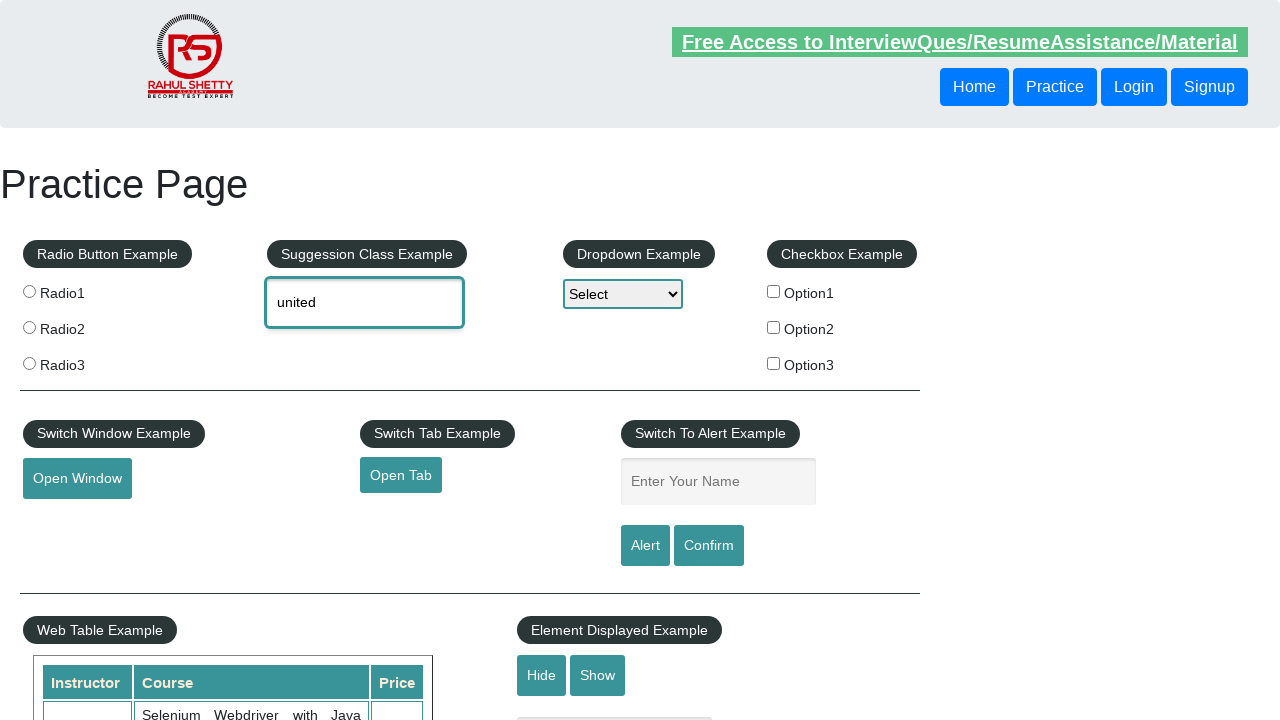

Dropdown suggestions appeared
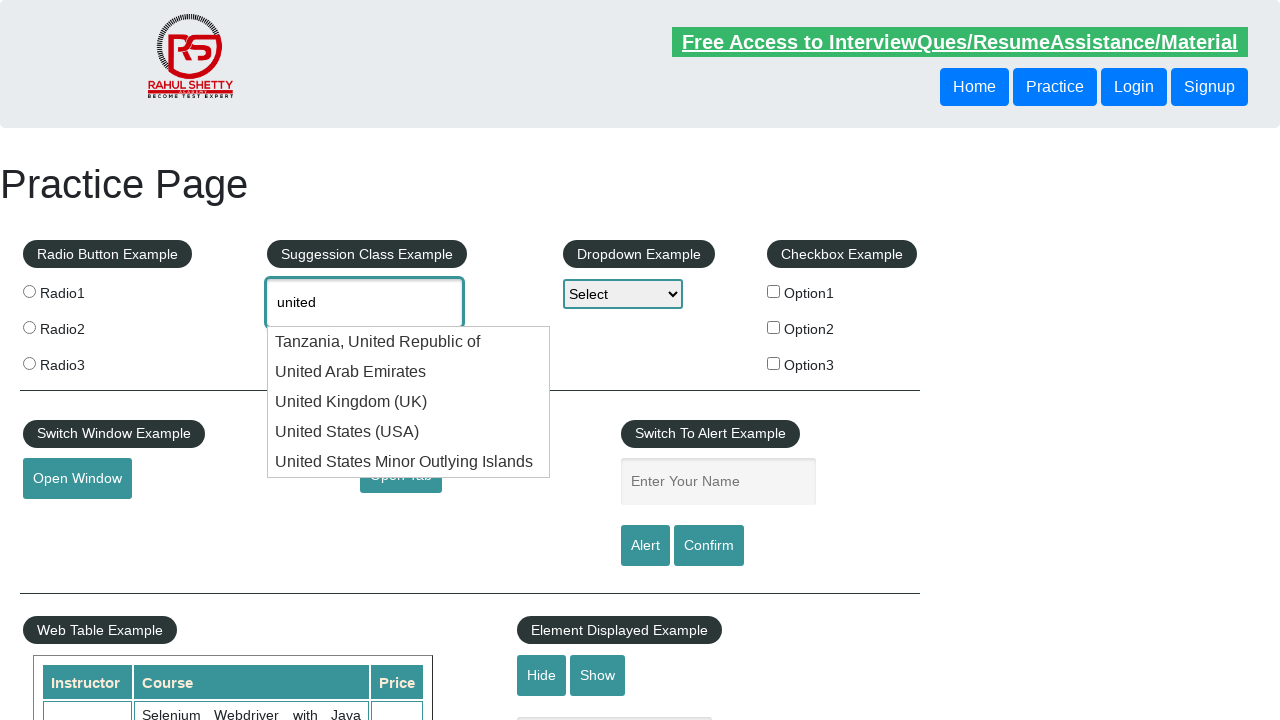

Found 5 suggestion options in dropdown
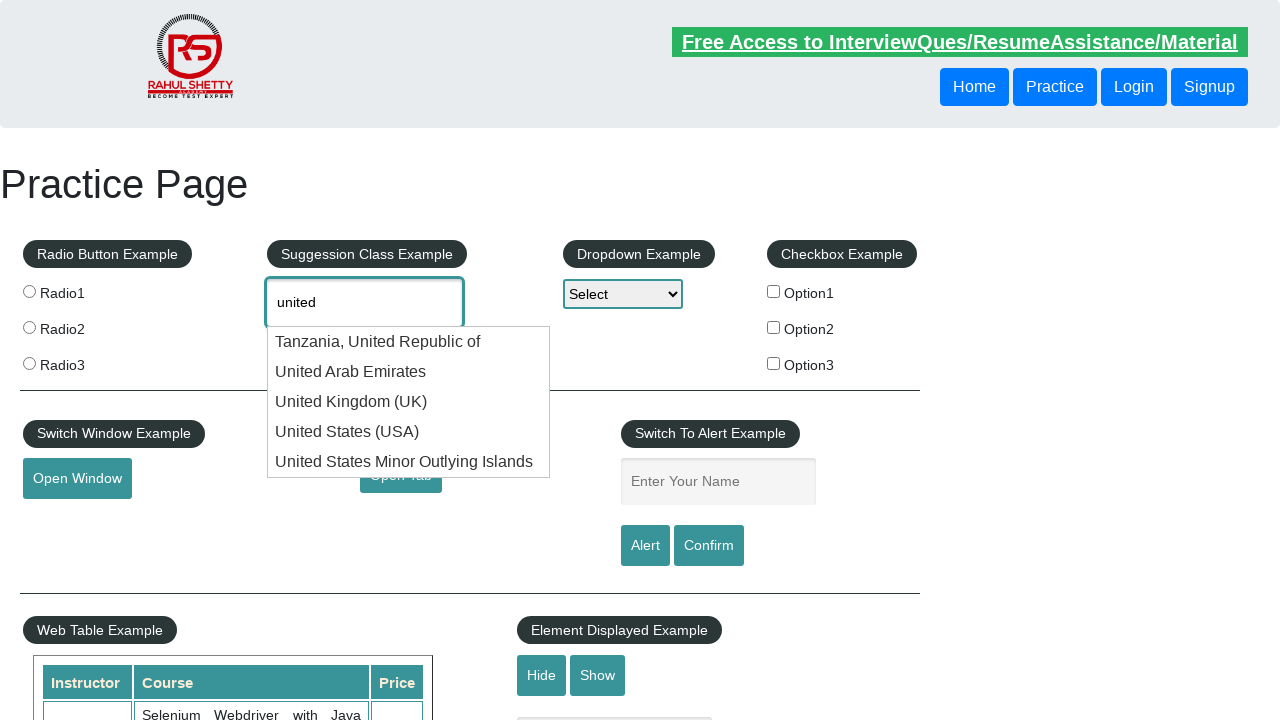

Selected 'United States (USA)' from dropdown suggestions at (409, 432) on xpath=//ul[@class='ui-menu ui-widget ui-widget-content ui-autocomplete ui-front'
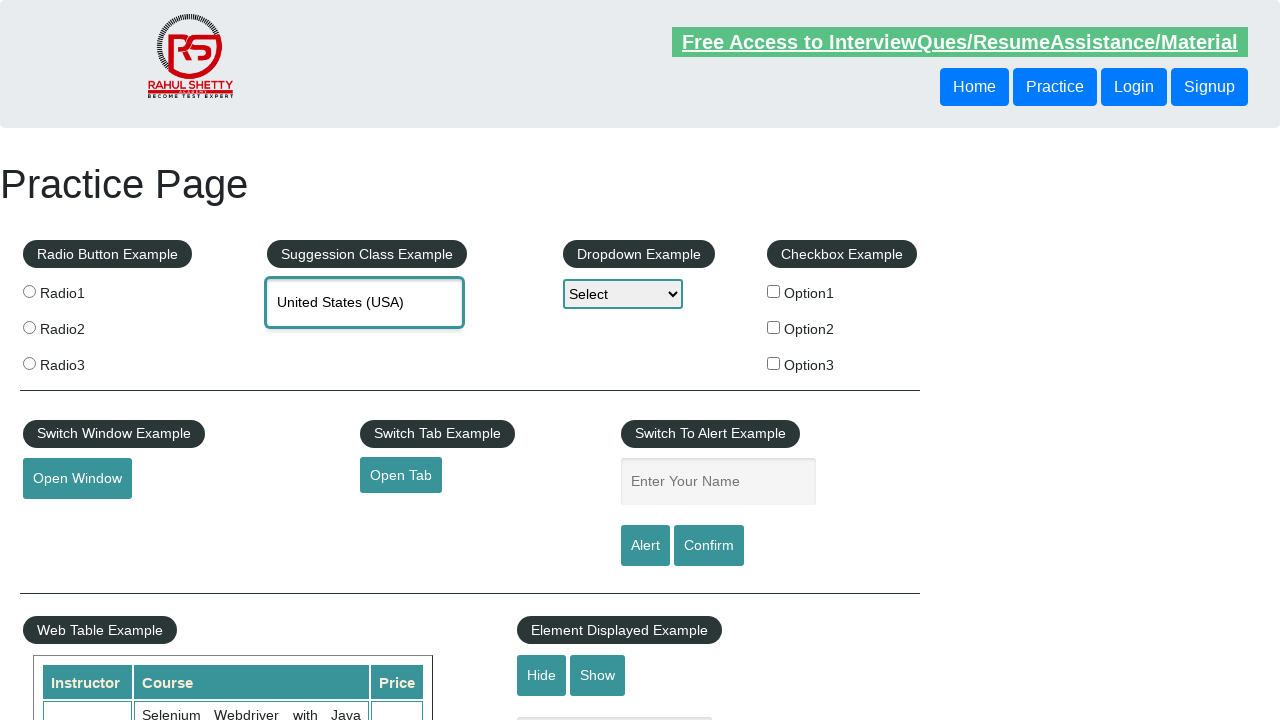

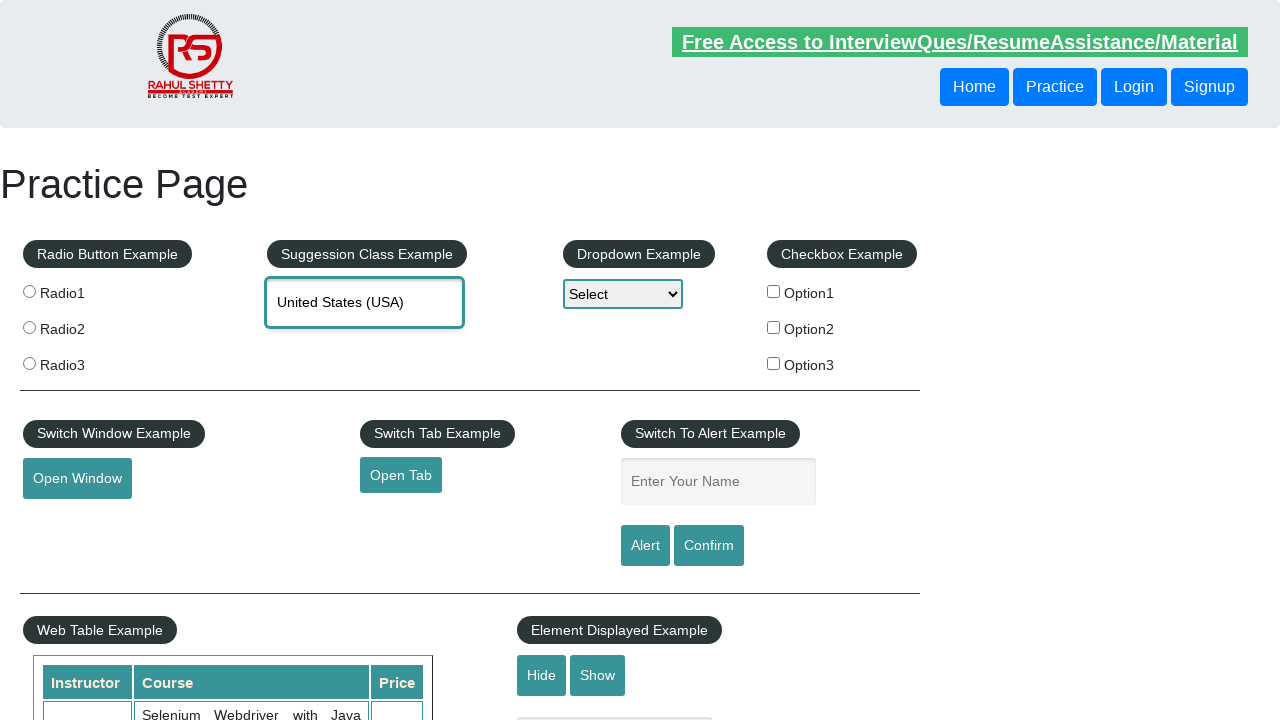